Tests a text box form by filling in user name, email, current address, and permanent address fields, then submitting the form on a demo QA website.

Starting URL: https://demoqa.com/text-box

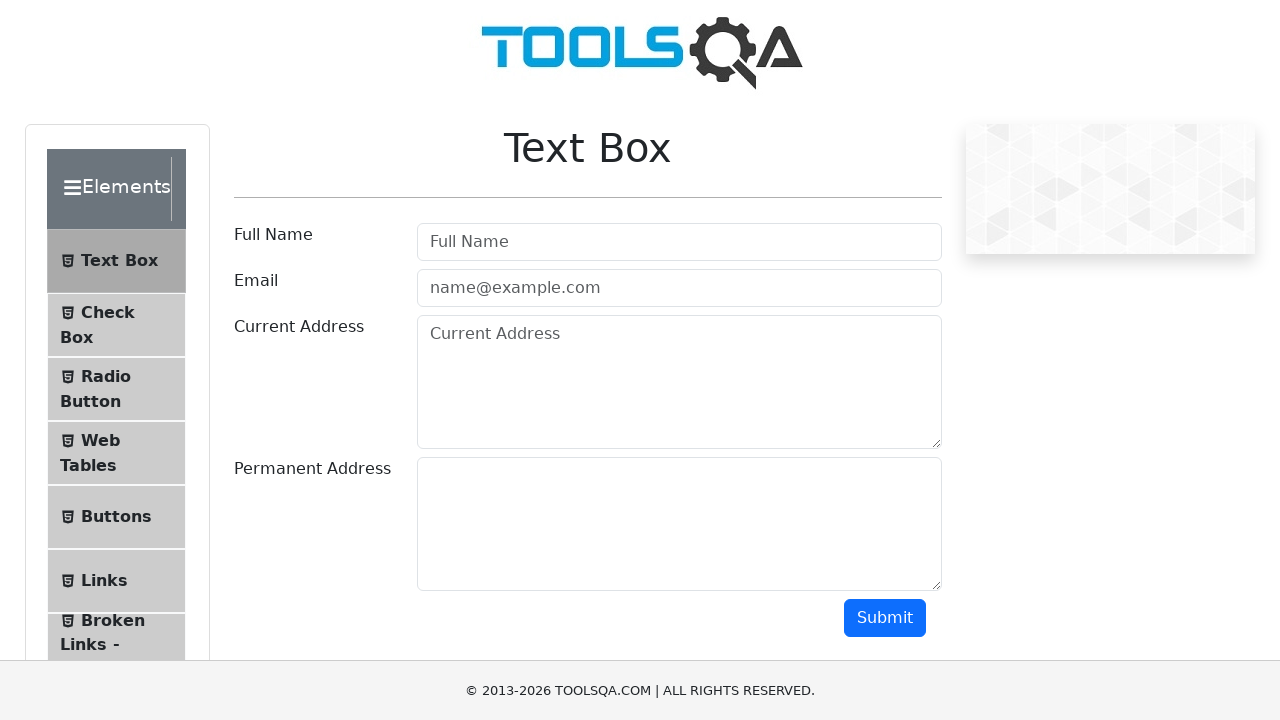

Filled user name field with 'John Anderson' on #userName
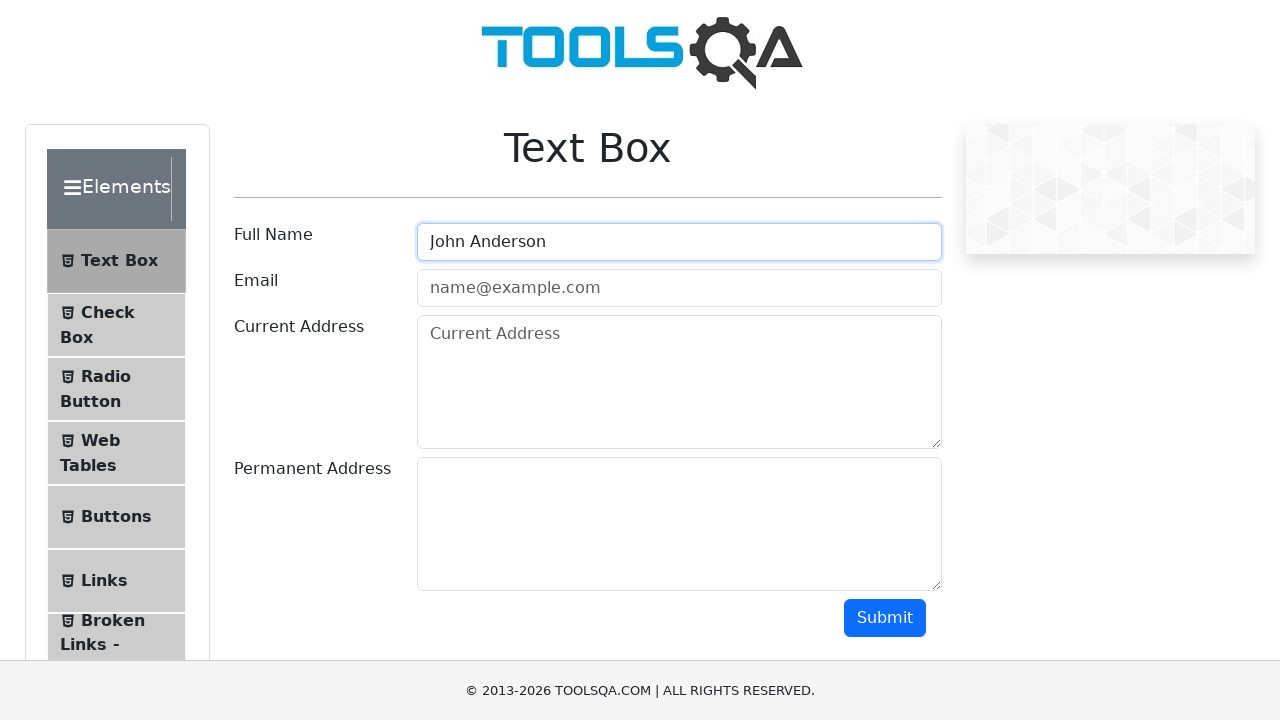

Filled email field with 'john.anderson@testmail.com' on #userEmail
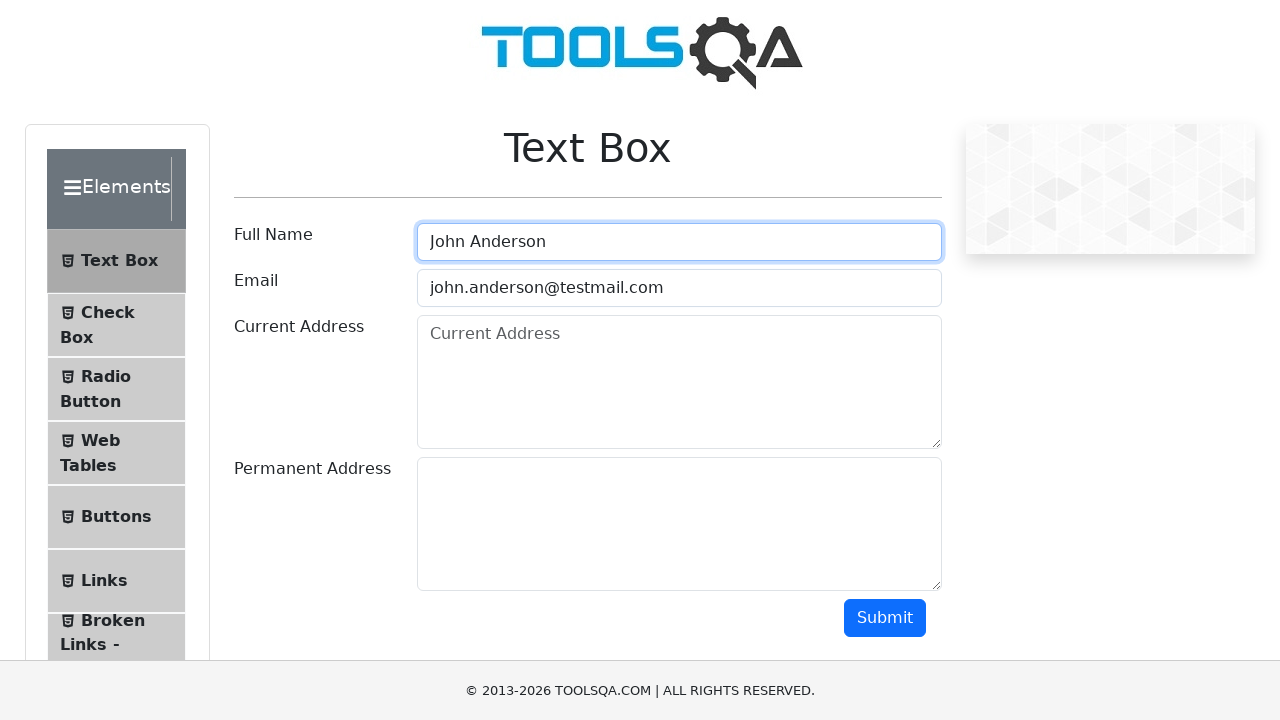

Filled current address field with '456 Oak Avenue, Suite 201, Boston, MA 02101' on #currentAddress
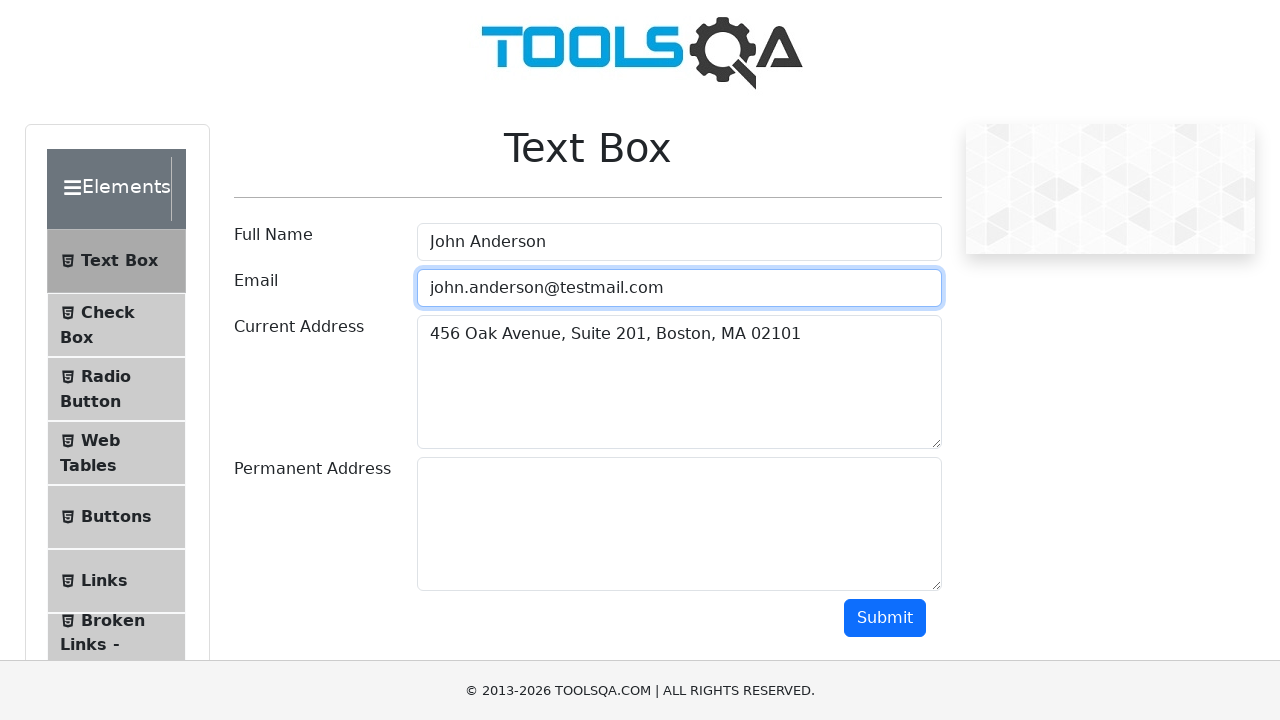

Filled permanent address field with '789 Pine Street, Apt 5B, Chicago, IL 60601' on #permanentAddress
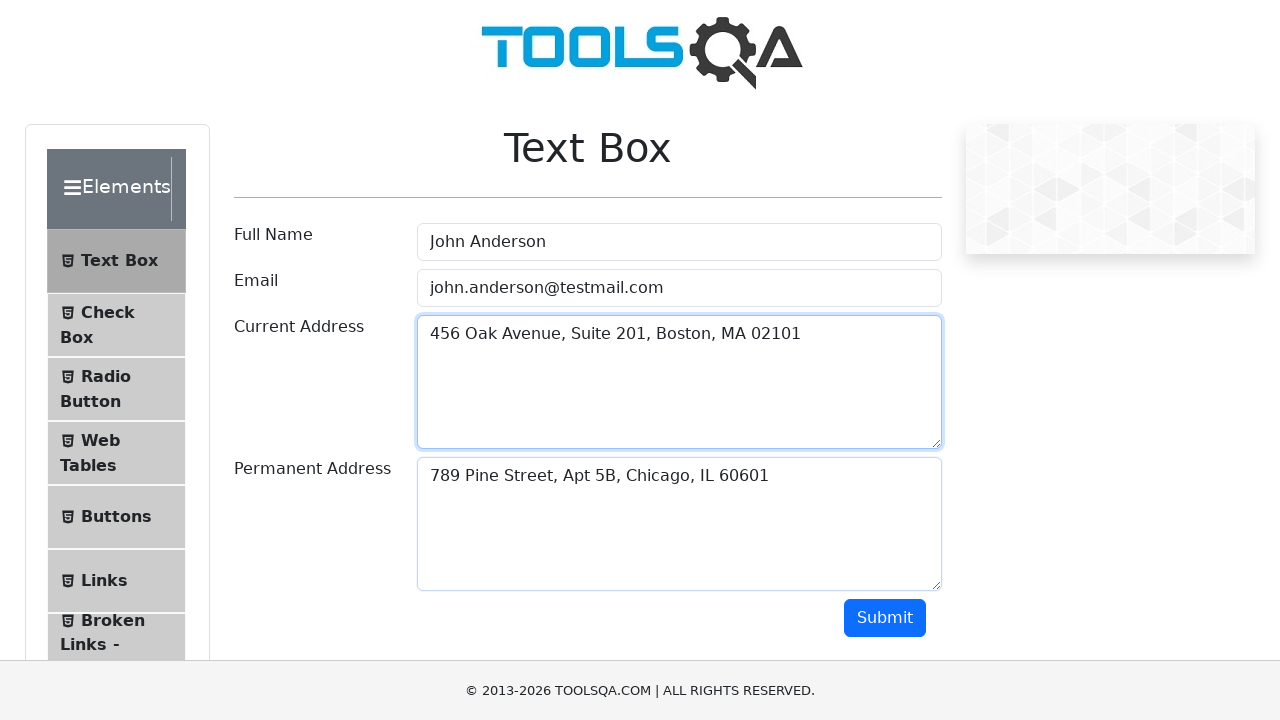

Scrolled down 250 pixels to reveal submit button
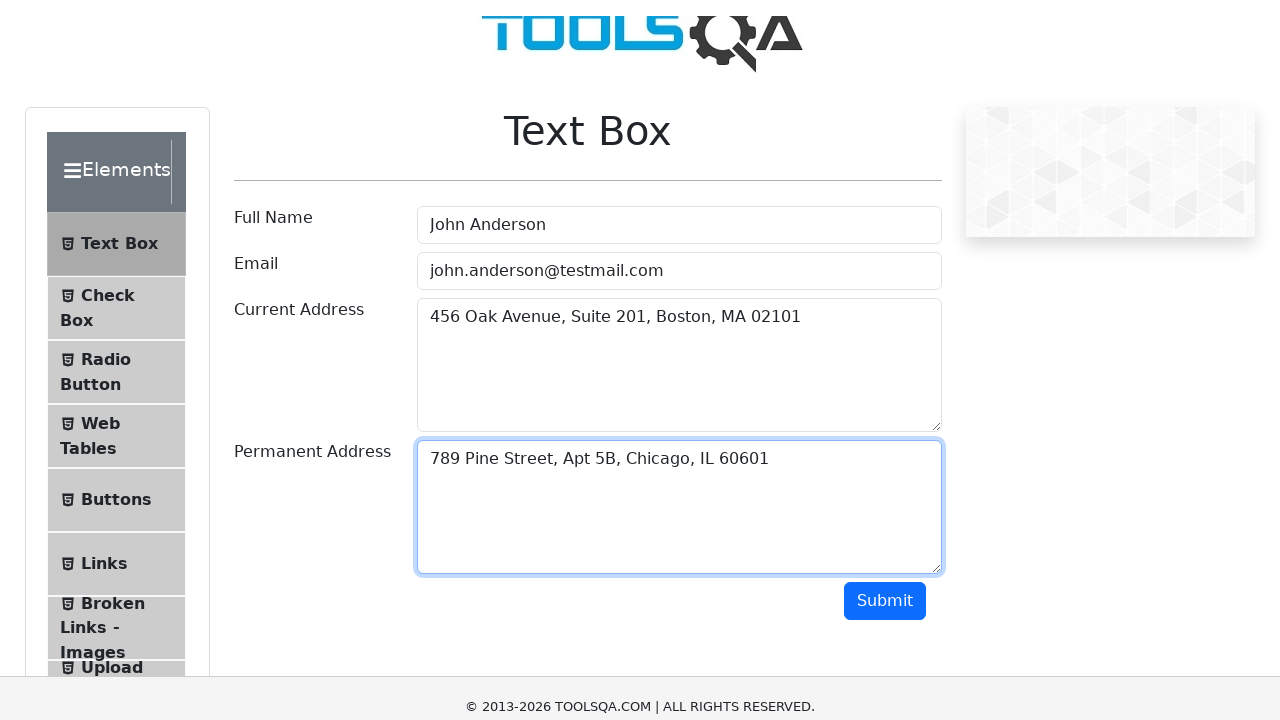

Clicked submit button to submit the form at (885, 368) on #submit
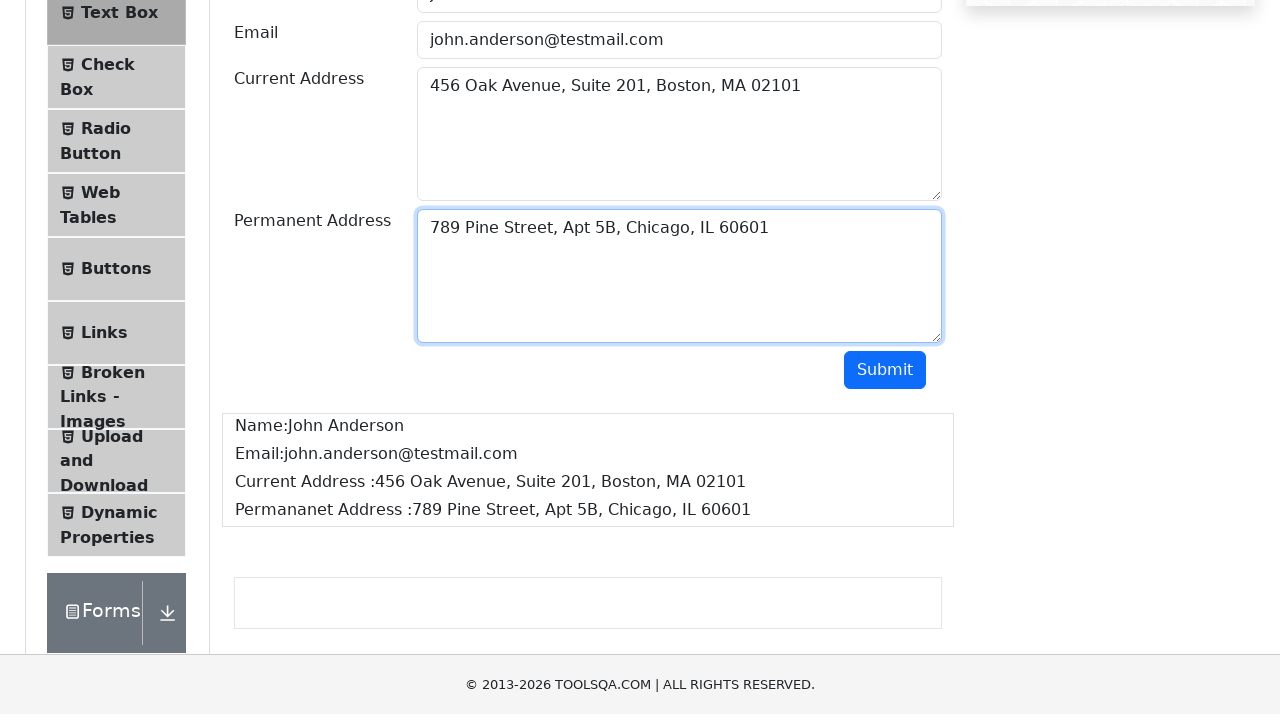

Form submission output appeared on the page
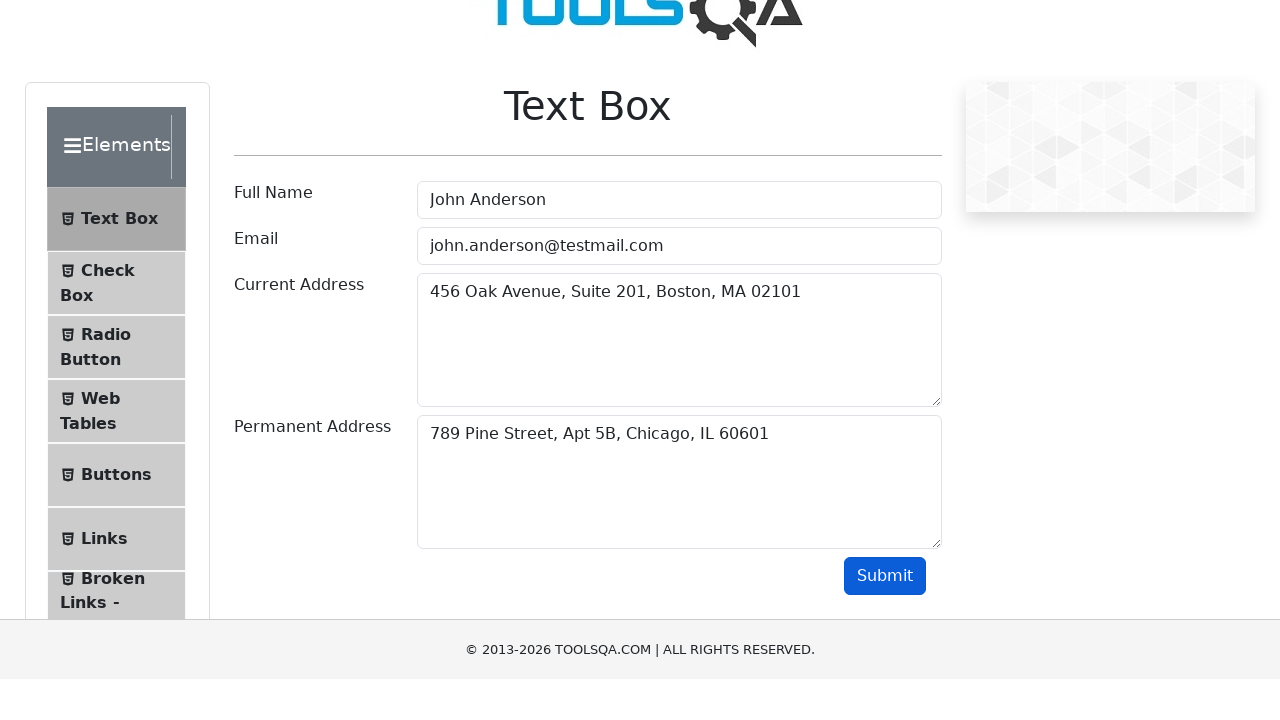

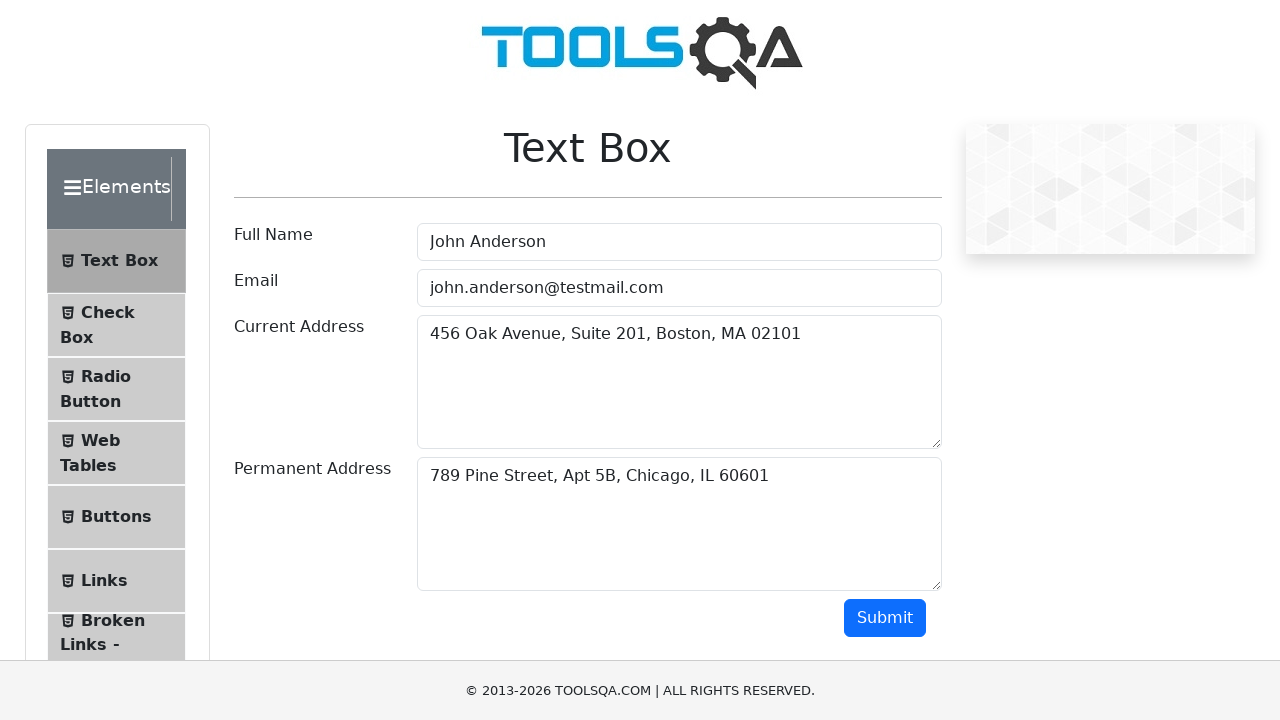